Tests the OpenAI GPT-2 detector by filling in text and waiting for the prediction result to appear, then reading the real/fake percentage values.

Starting URL: https://openai-openai-detector.hf.space/

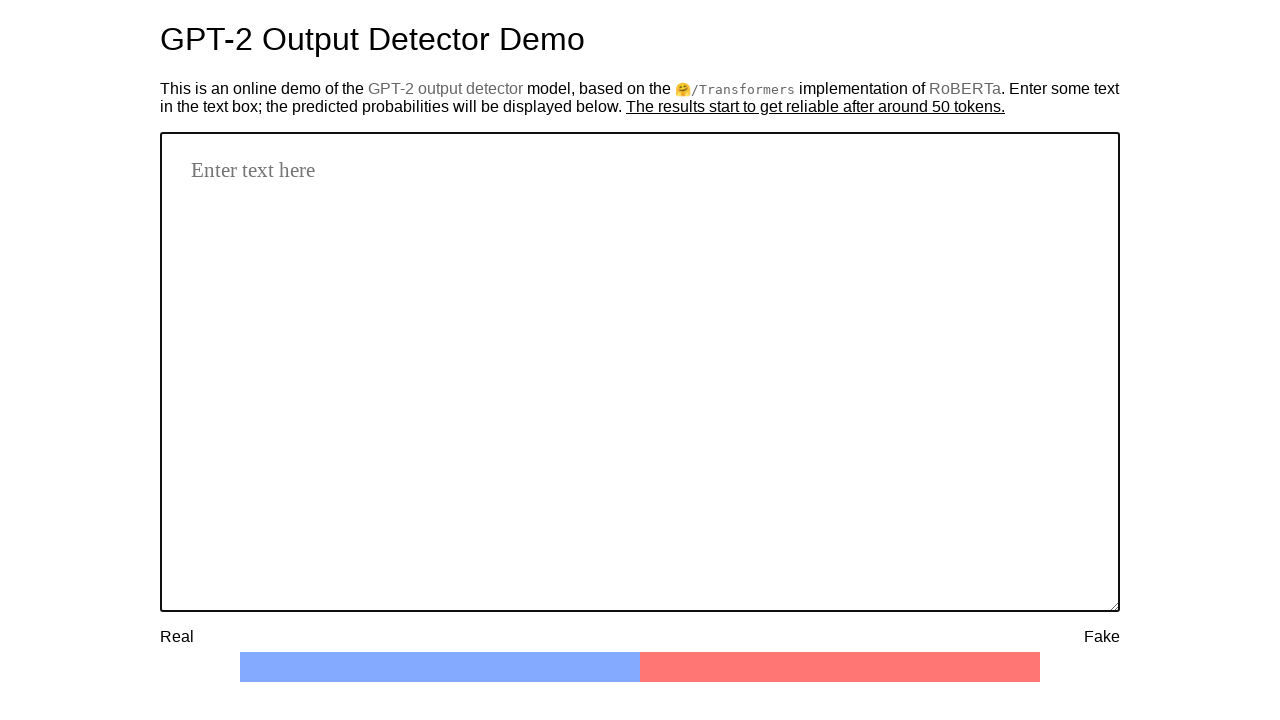

Filled textbox with test text for GPT-2 detector on [id="textbox"]
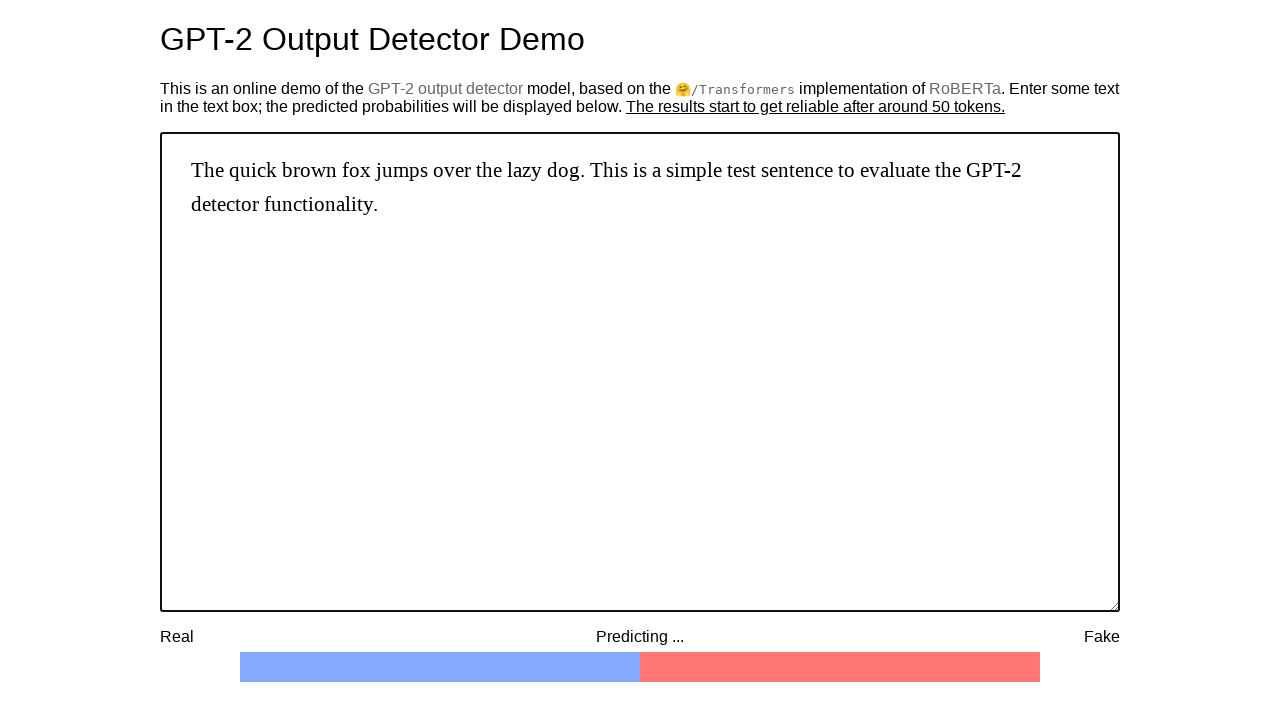

Prediction completed and message appeared
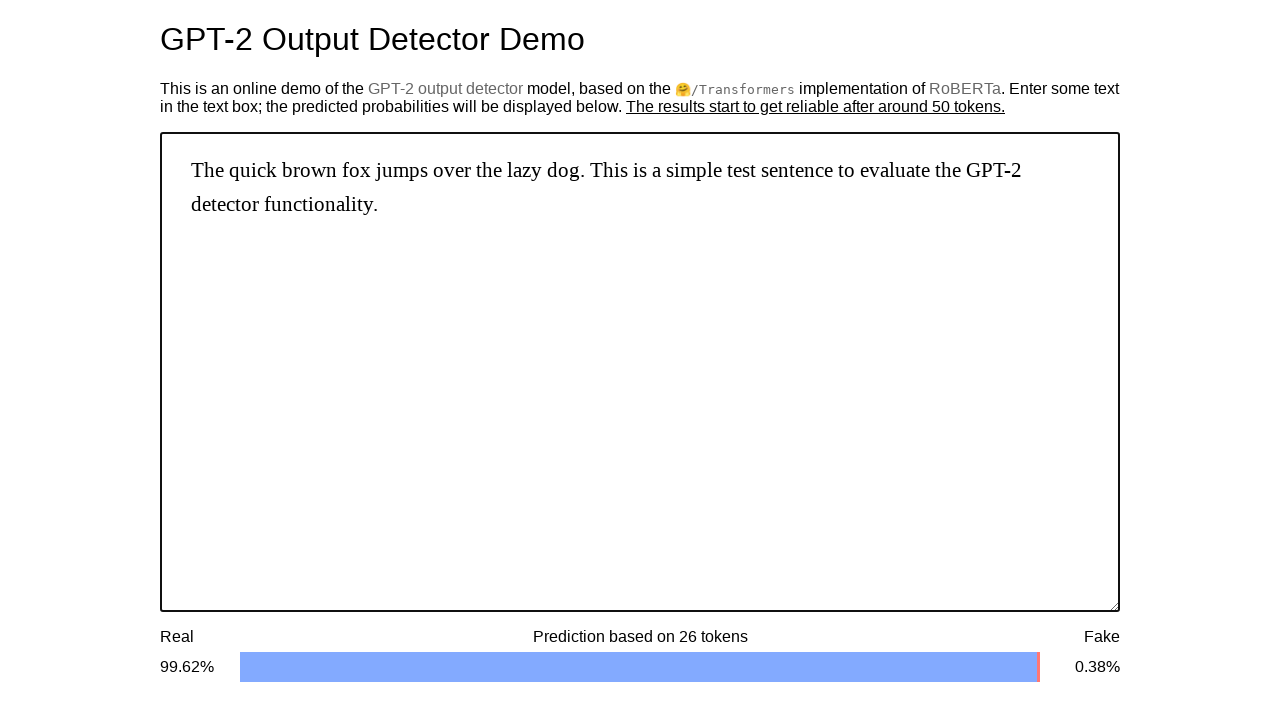

Real percentage element became visible
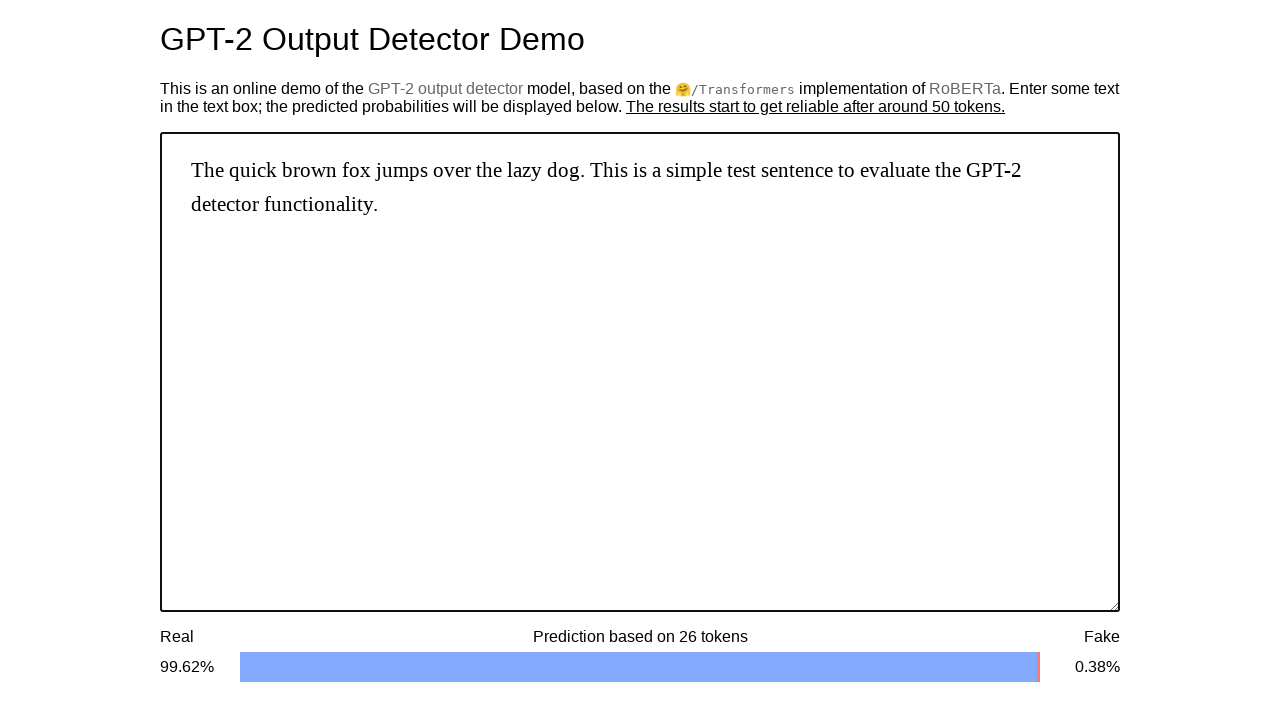

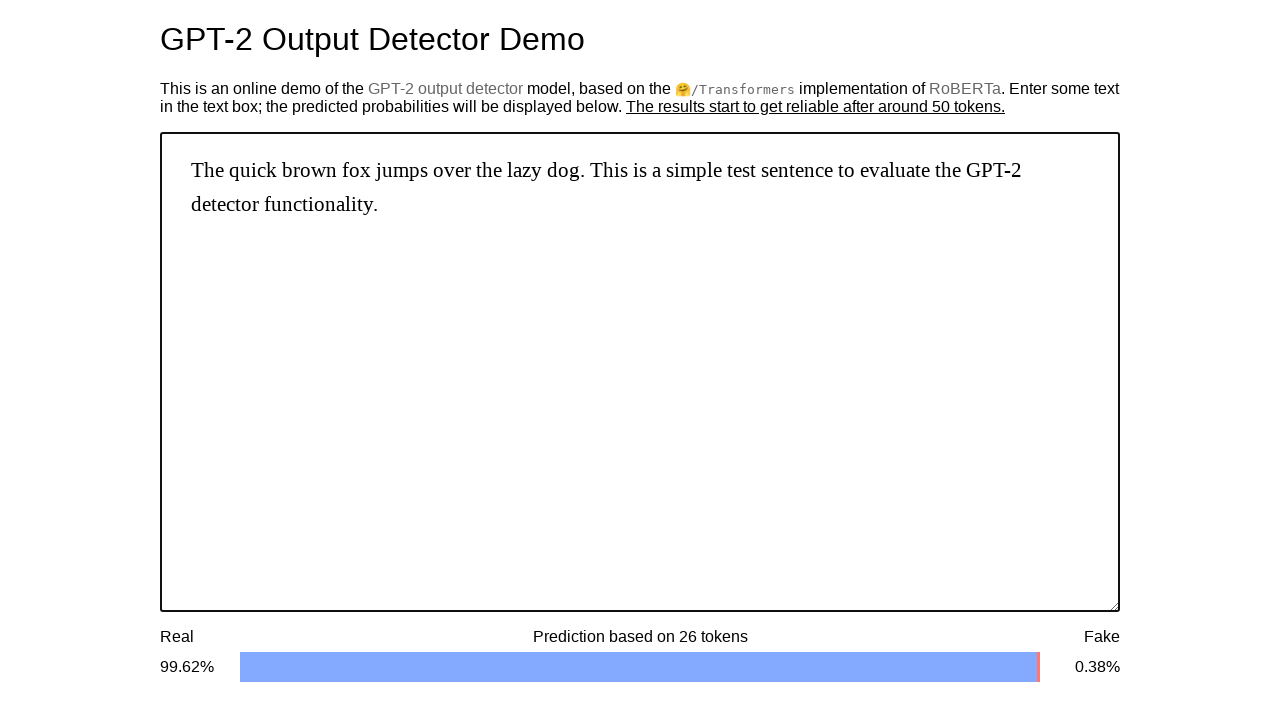